Tests clicking a button with a dynamic ID on a UI testing playground. The script clicks the blue button 3 times to verify that the element can be reliably located and clicked despite having a dynamic ID.

Starting URL: http://uitestingplayground.com/dynamicid

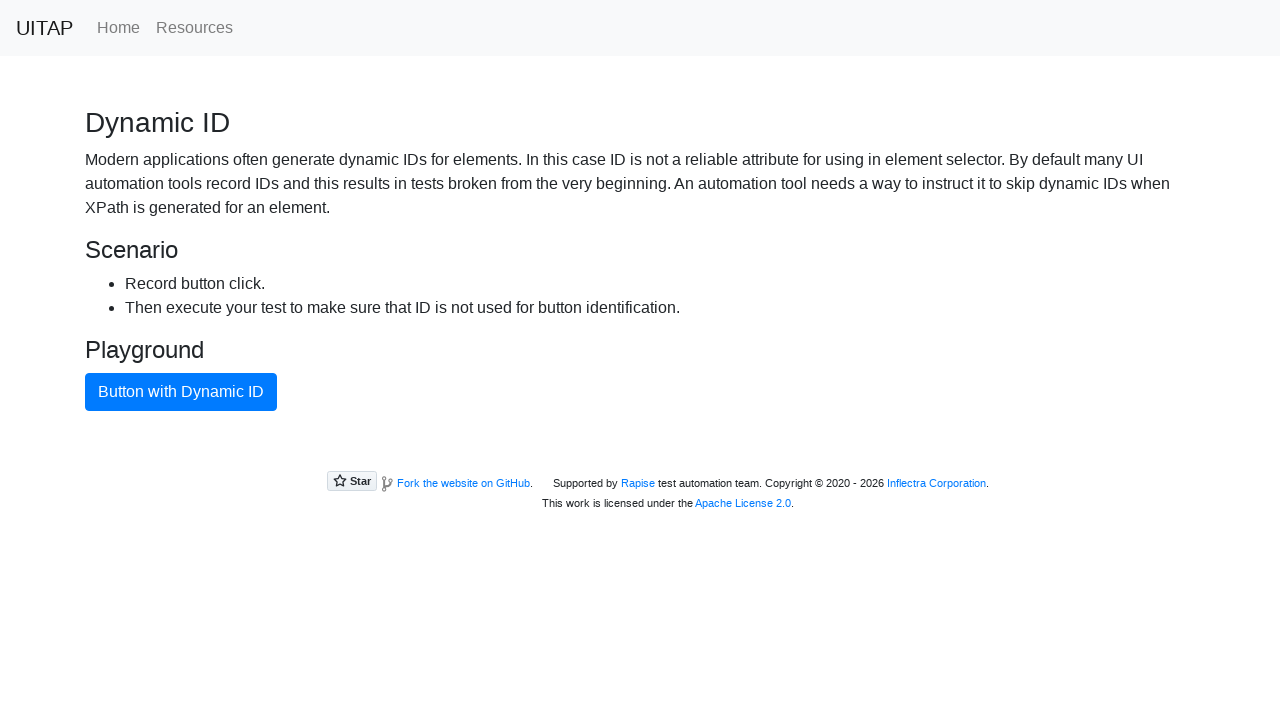

Clicked blue button (attempt 1 of 3) with dynamic ID at (181, 392) on .btn.btn-primary
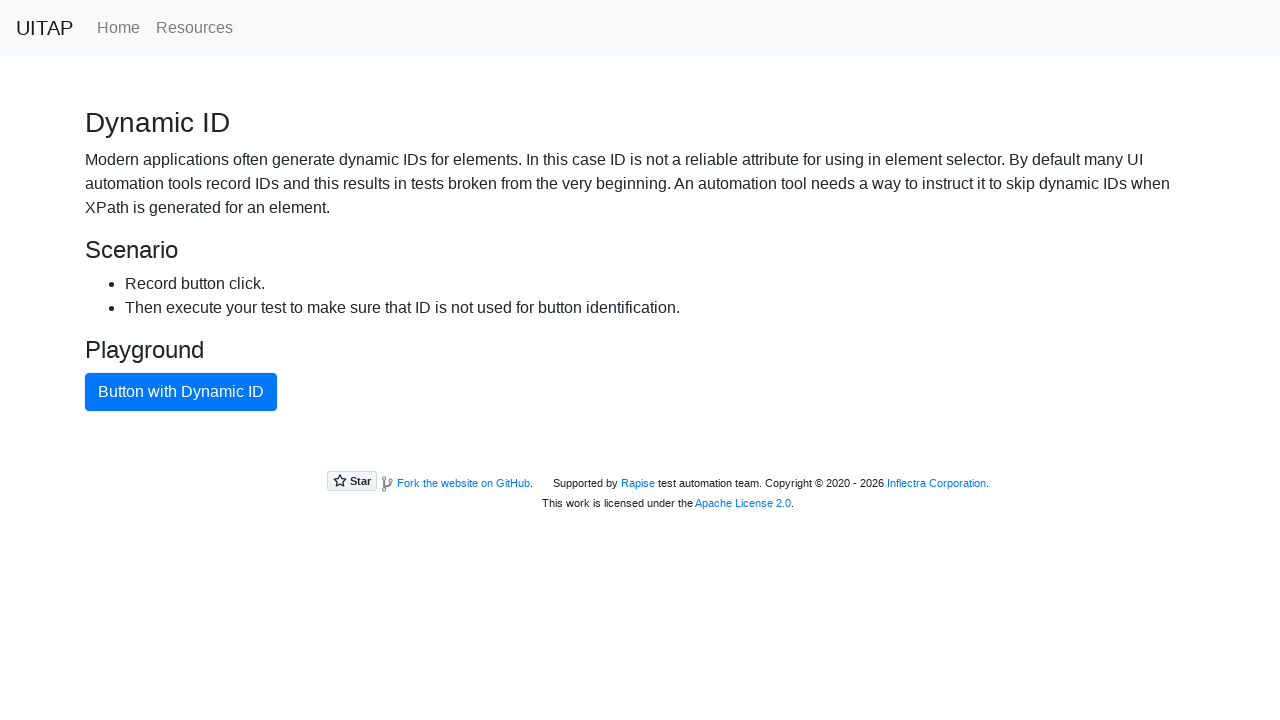

Clicked blue button (attempt 2 of 3) with dynamic ID at (181, 392) on .btn.btn-primary
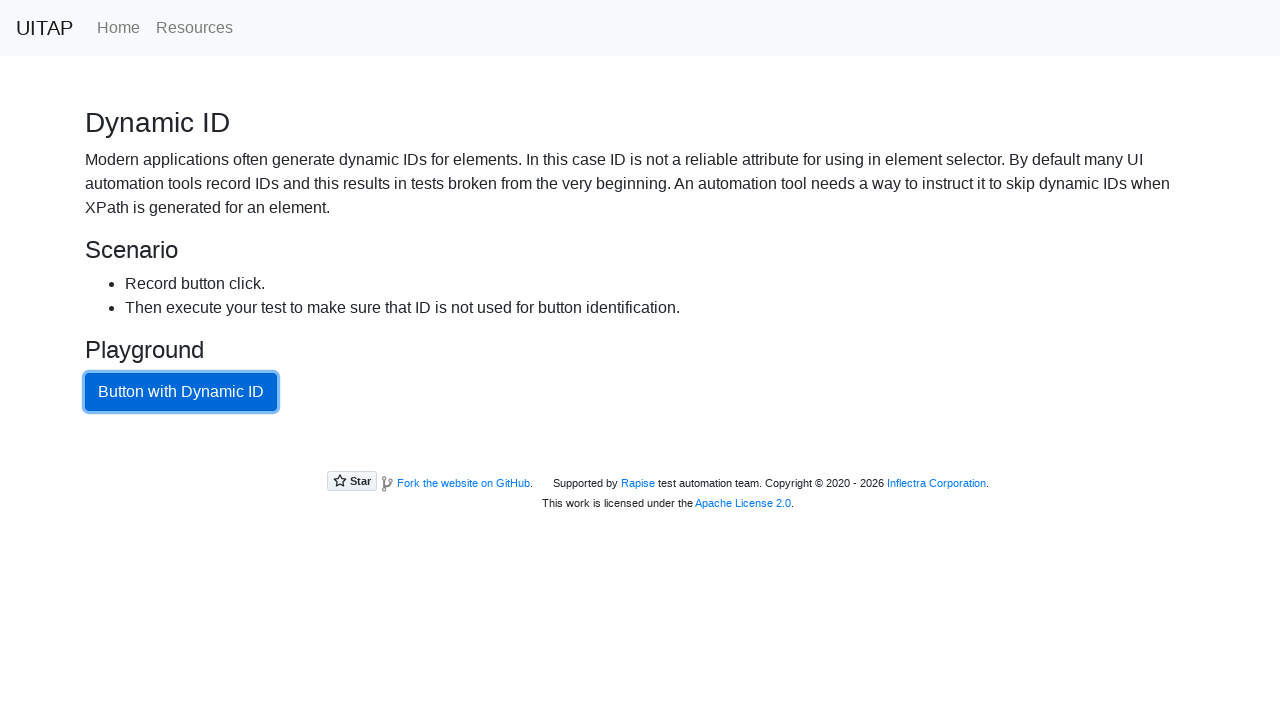

Clicked blue button (attempt 3 of 3) with dynamic ID at (181, 392) on .btn.btn-primary
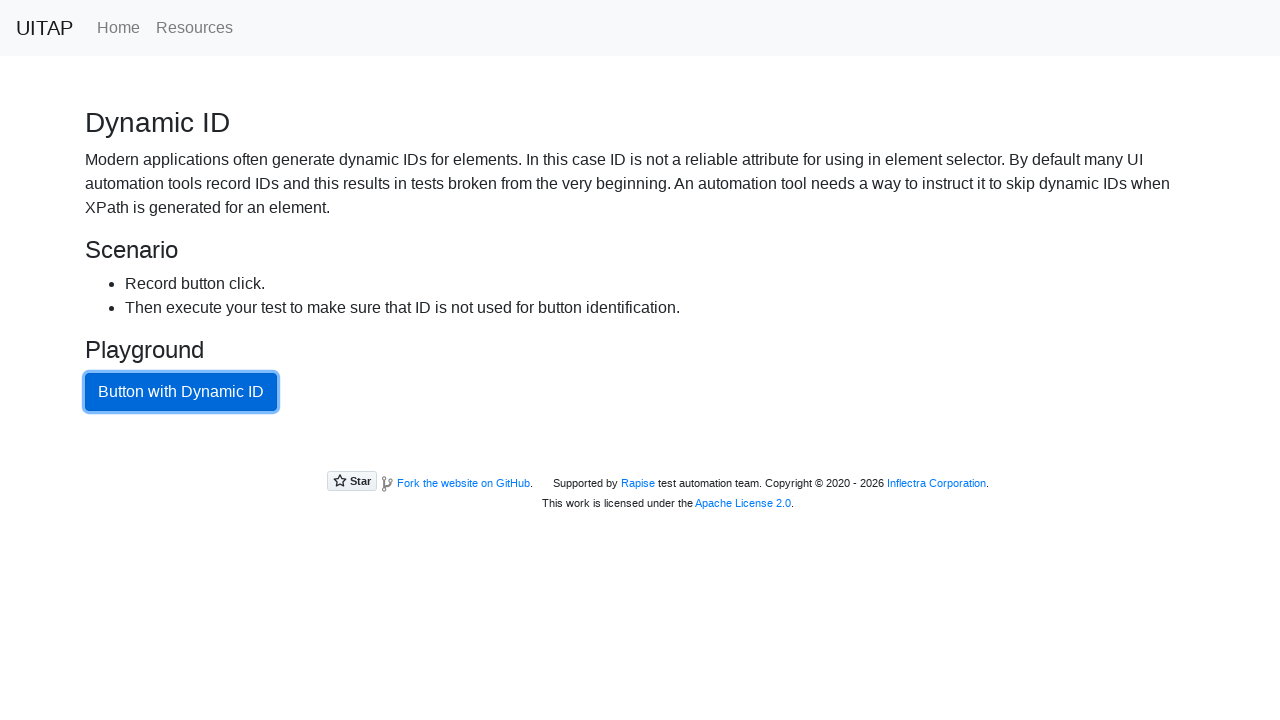

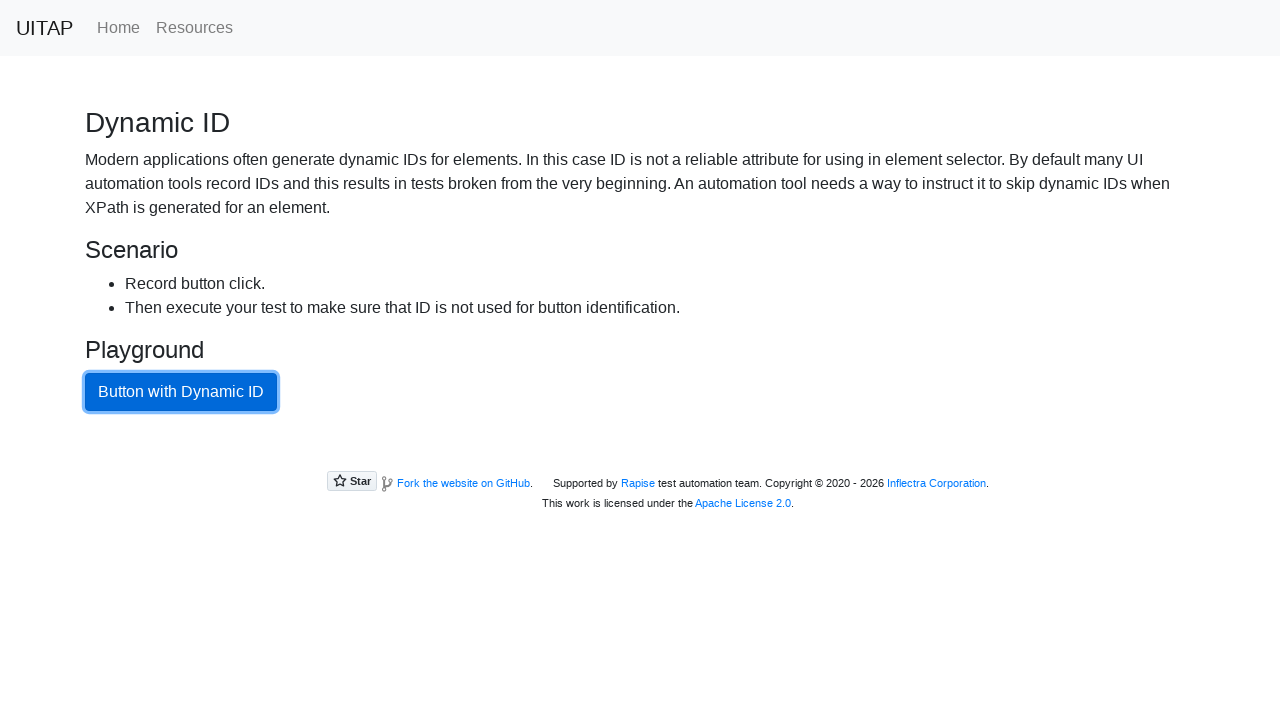